Navigates to omayo.blogspot.com test page and verifies that the HTML table is present and contains rows and columns

Starting URL: http://omayo.blogspot.com/

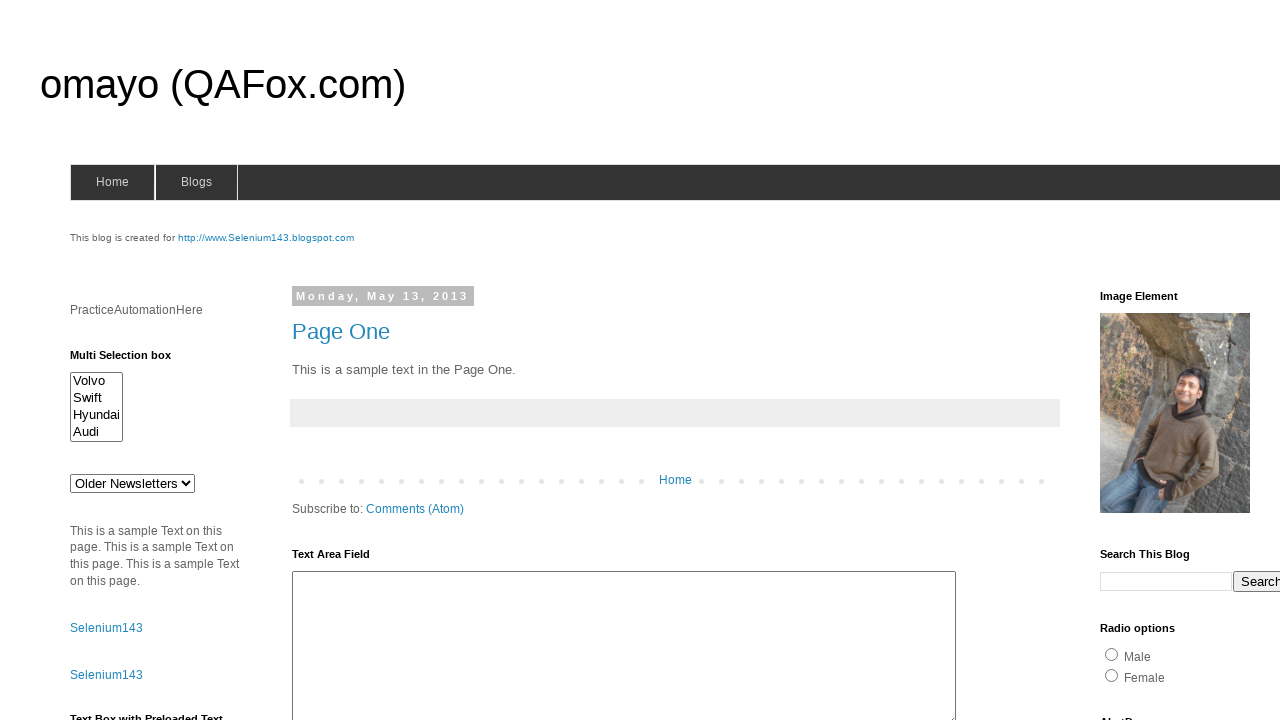

Navigated to omayo.blogspot.com test page
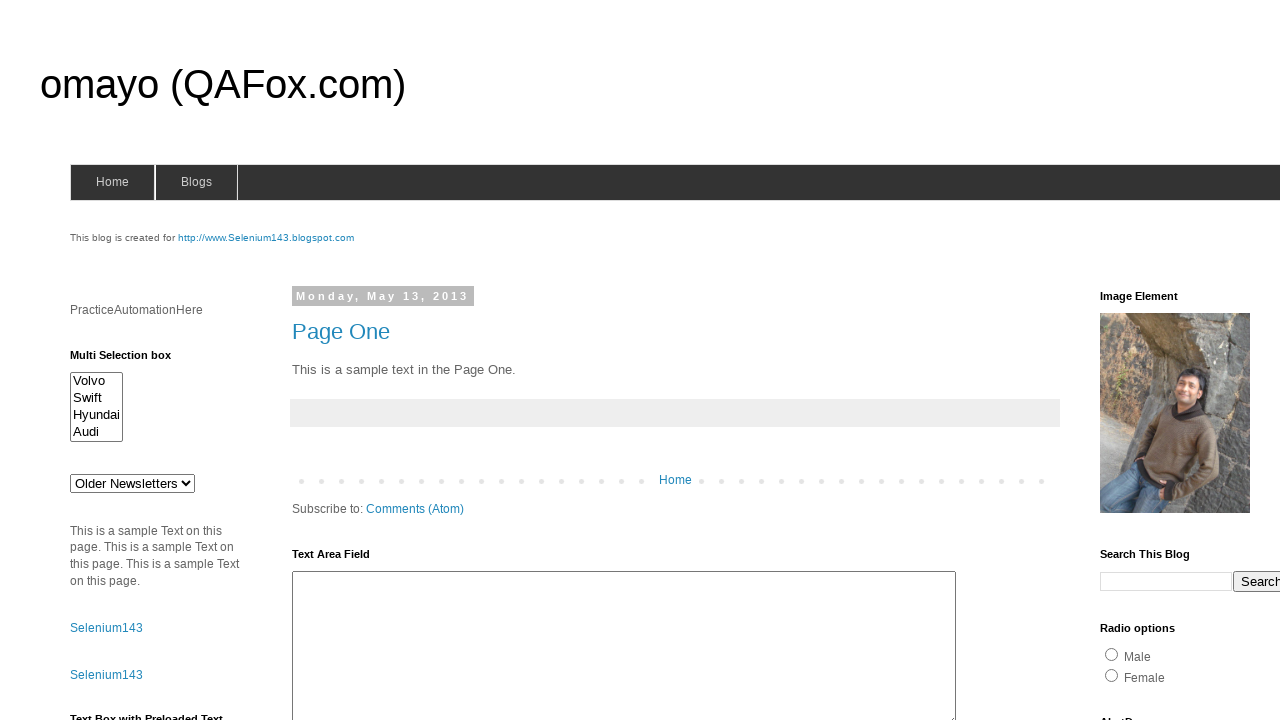

Set viewport size to 1920x1080
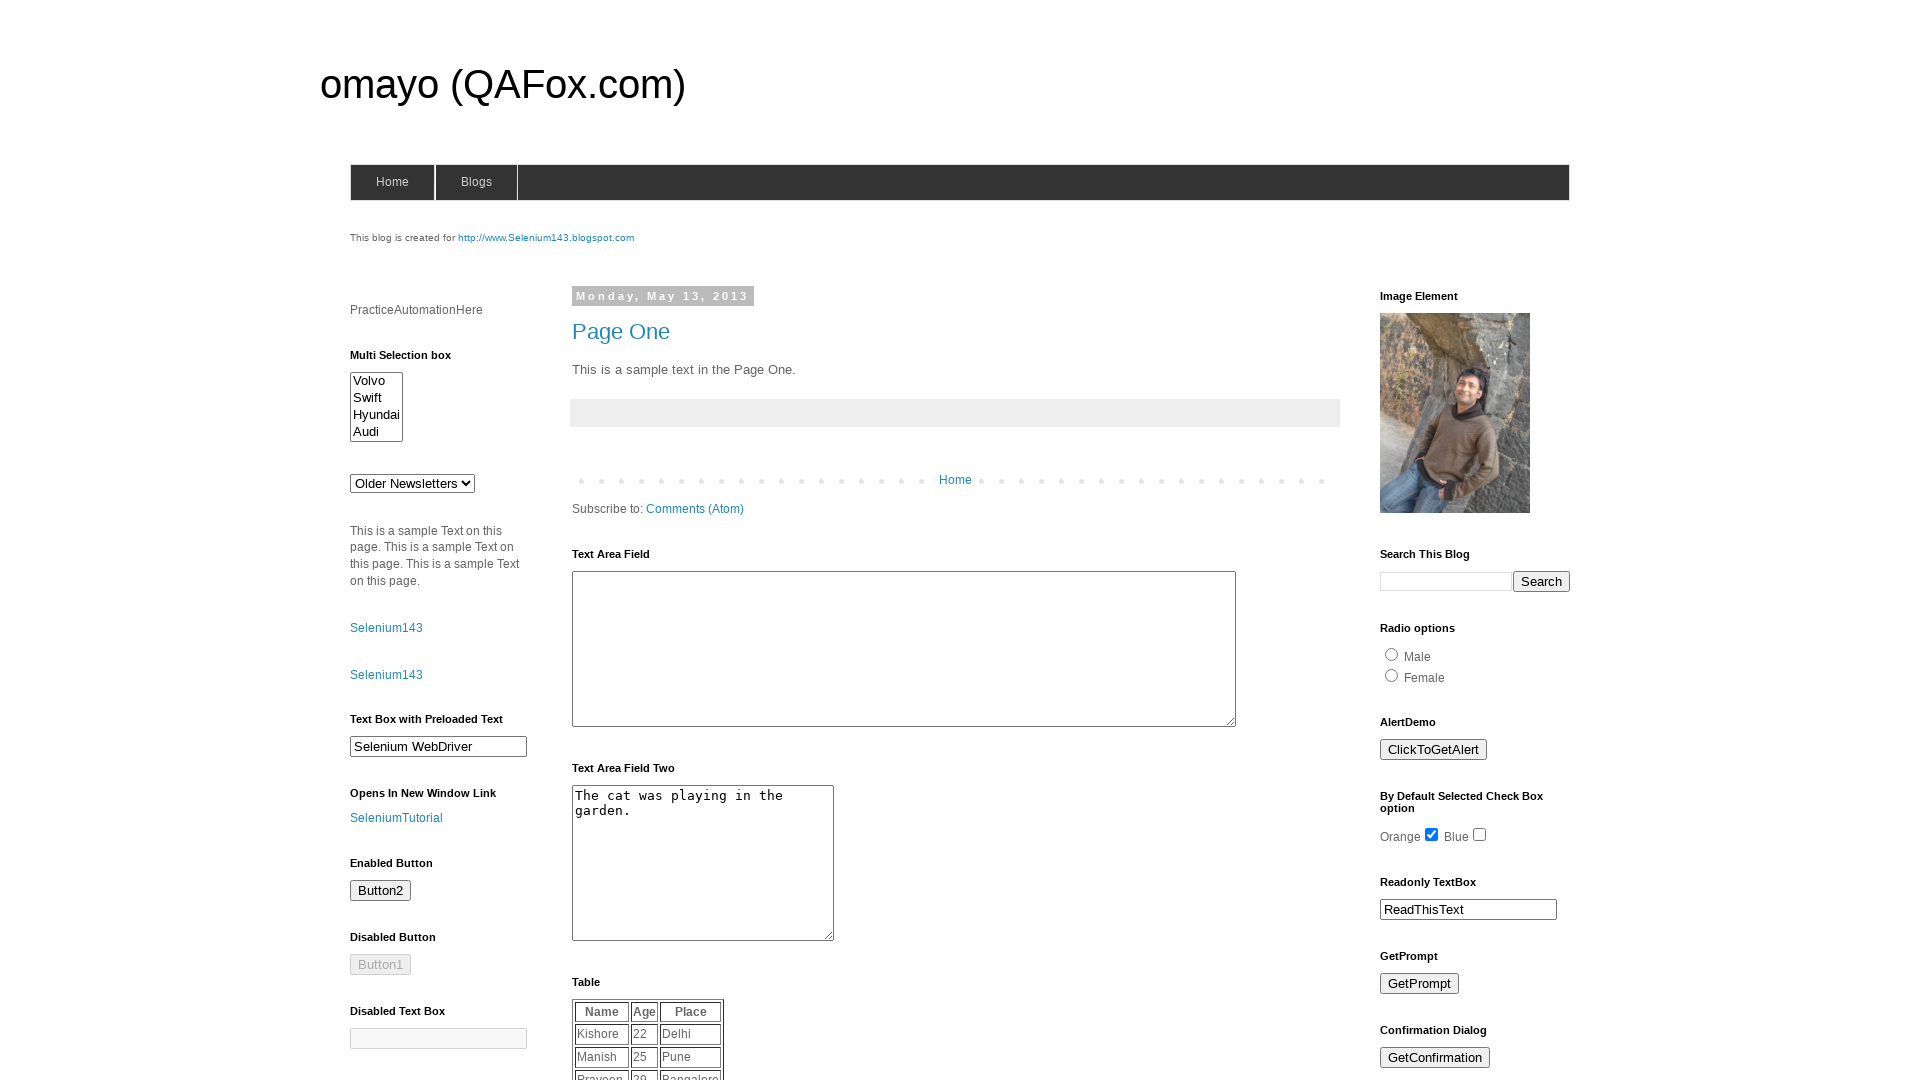

HTML table with id 'table1' is present on the page
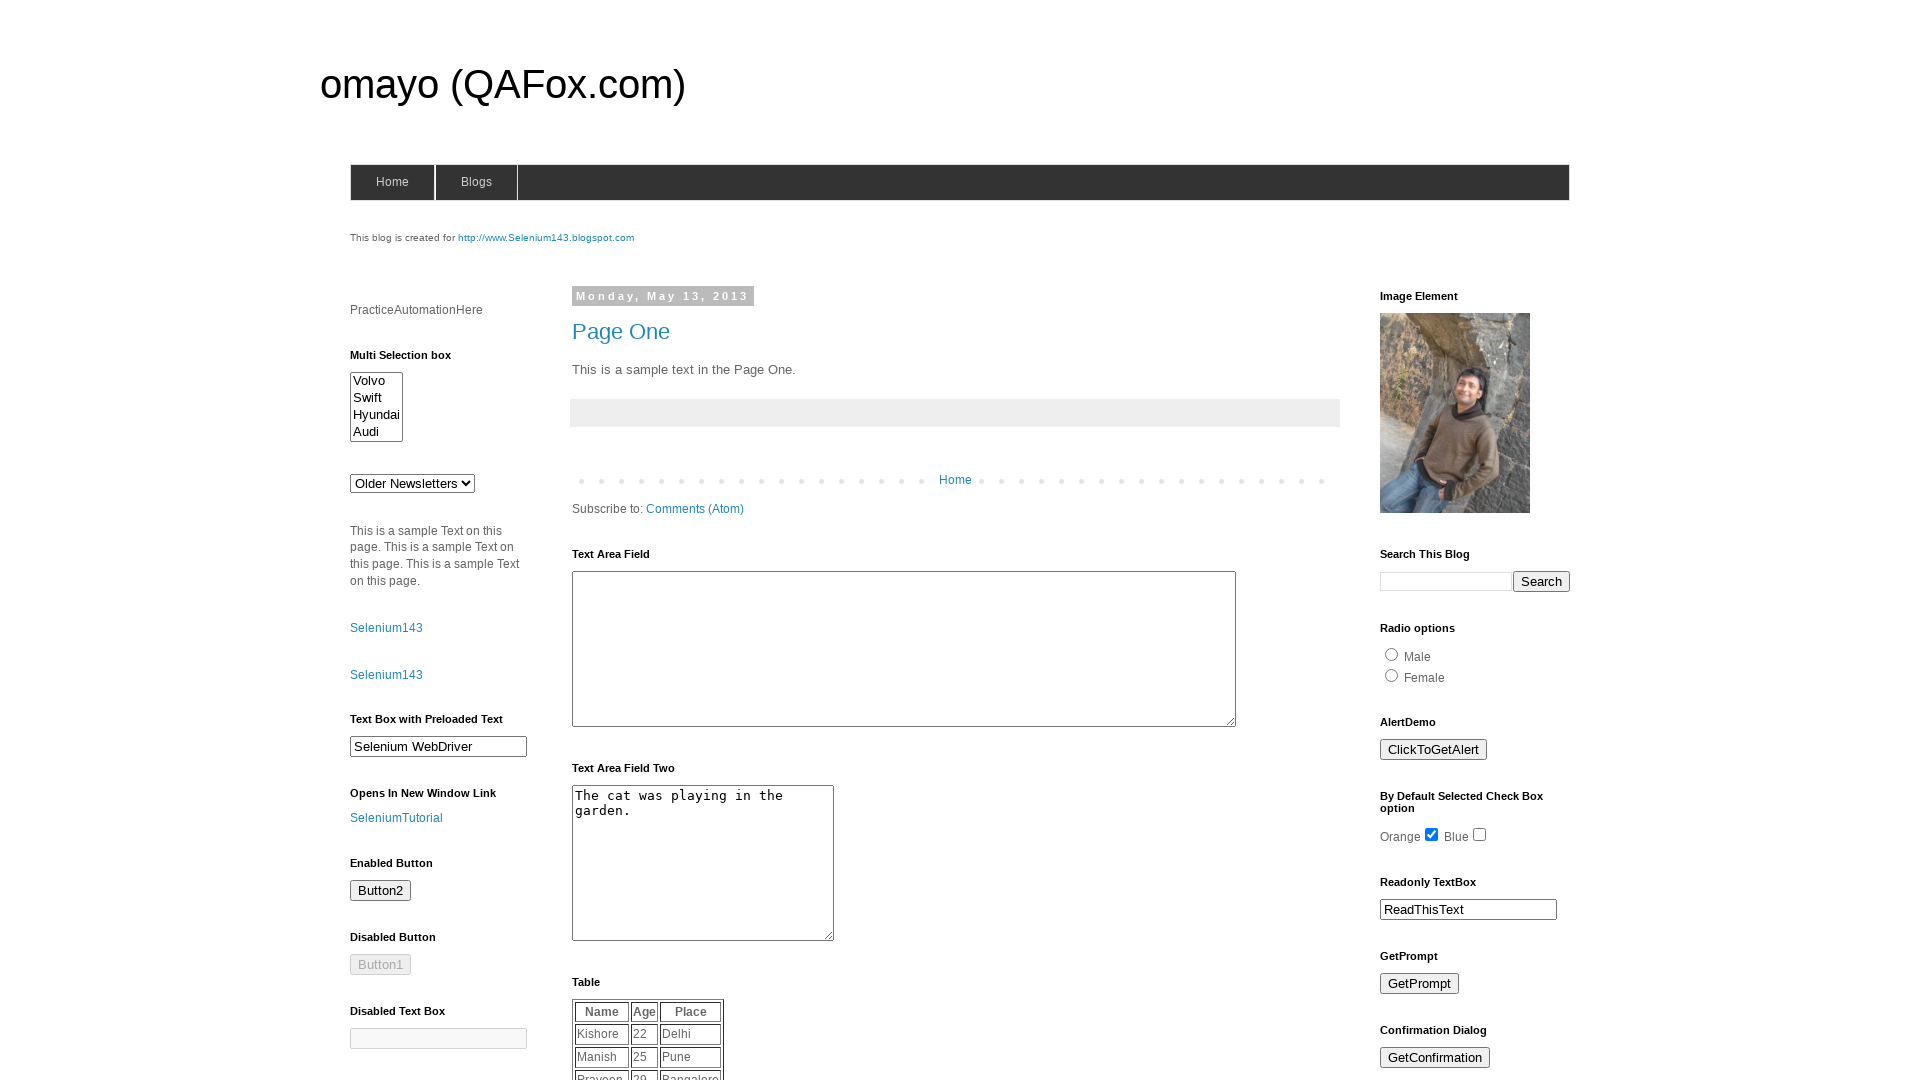

Table header row with column headers verified
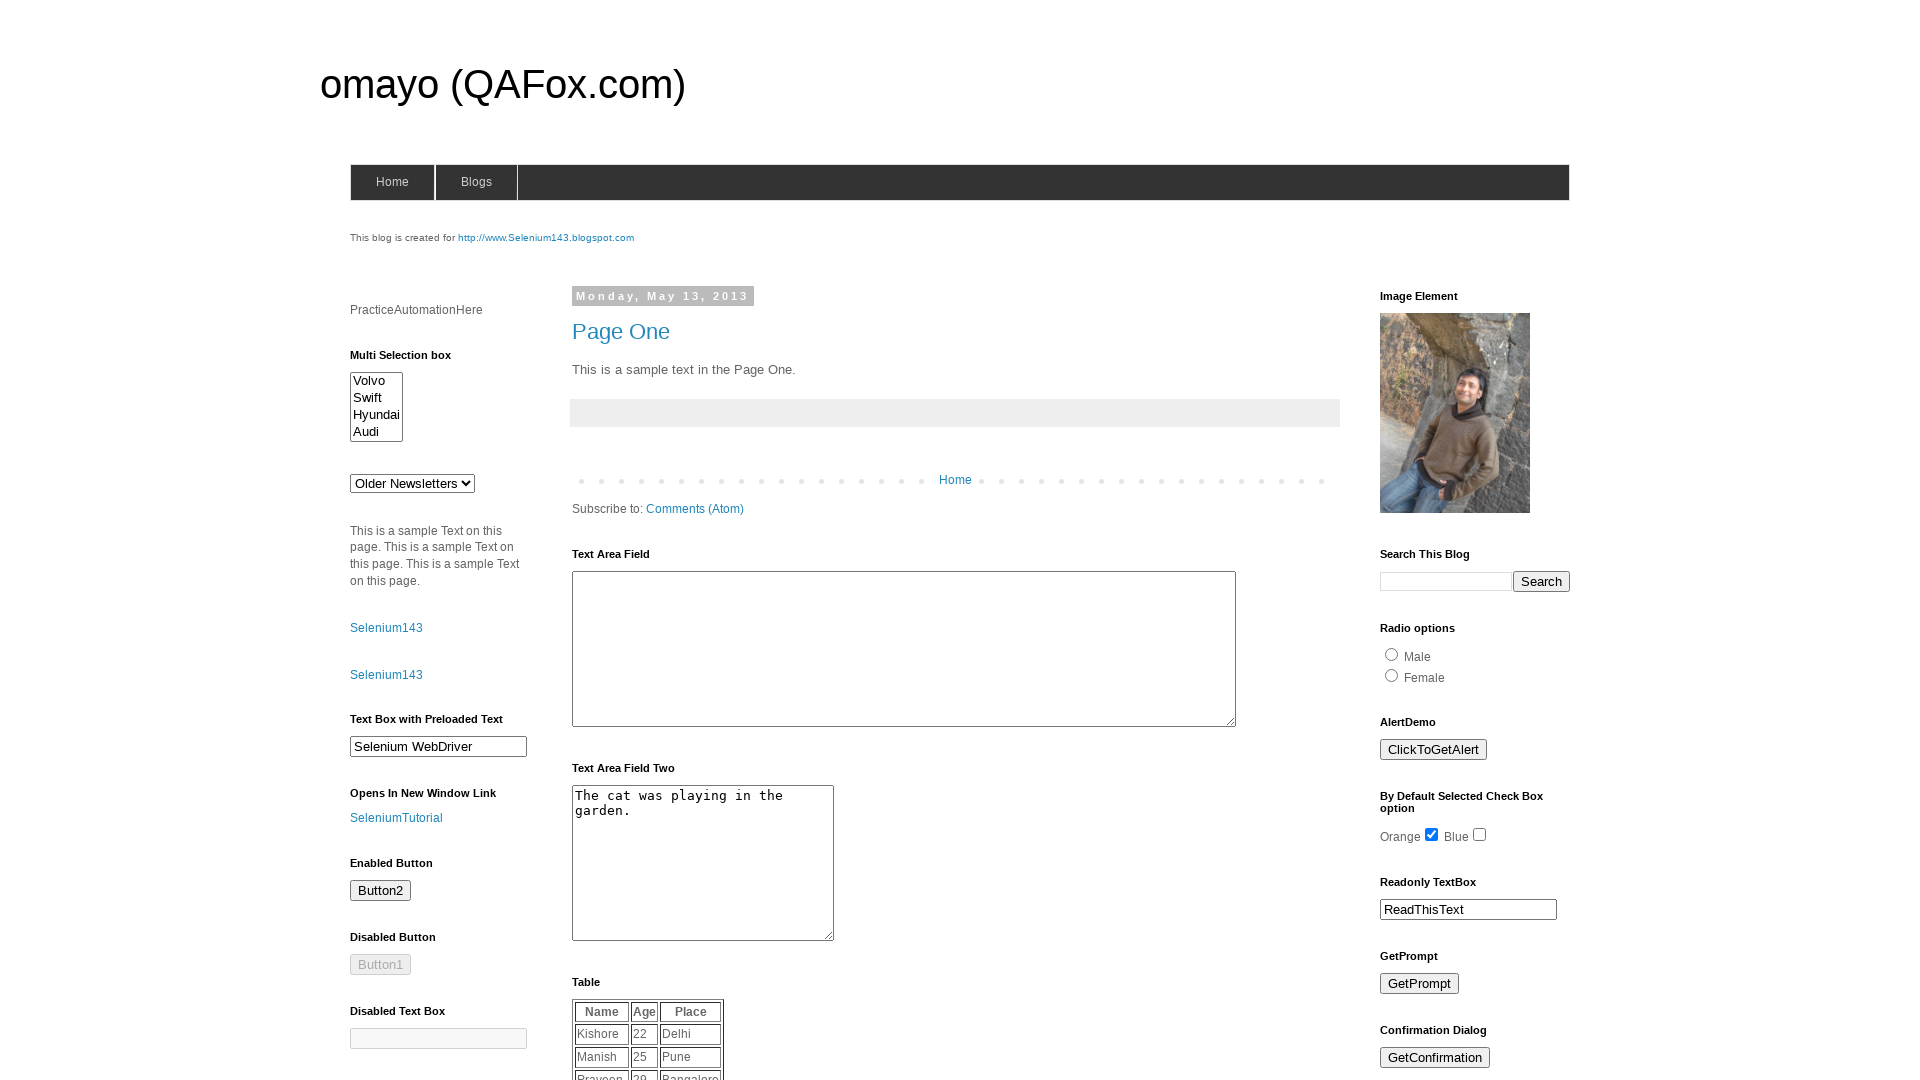

Table body rows verified to be present
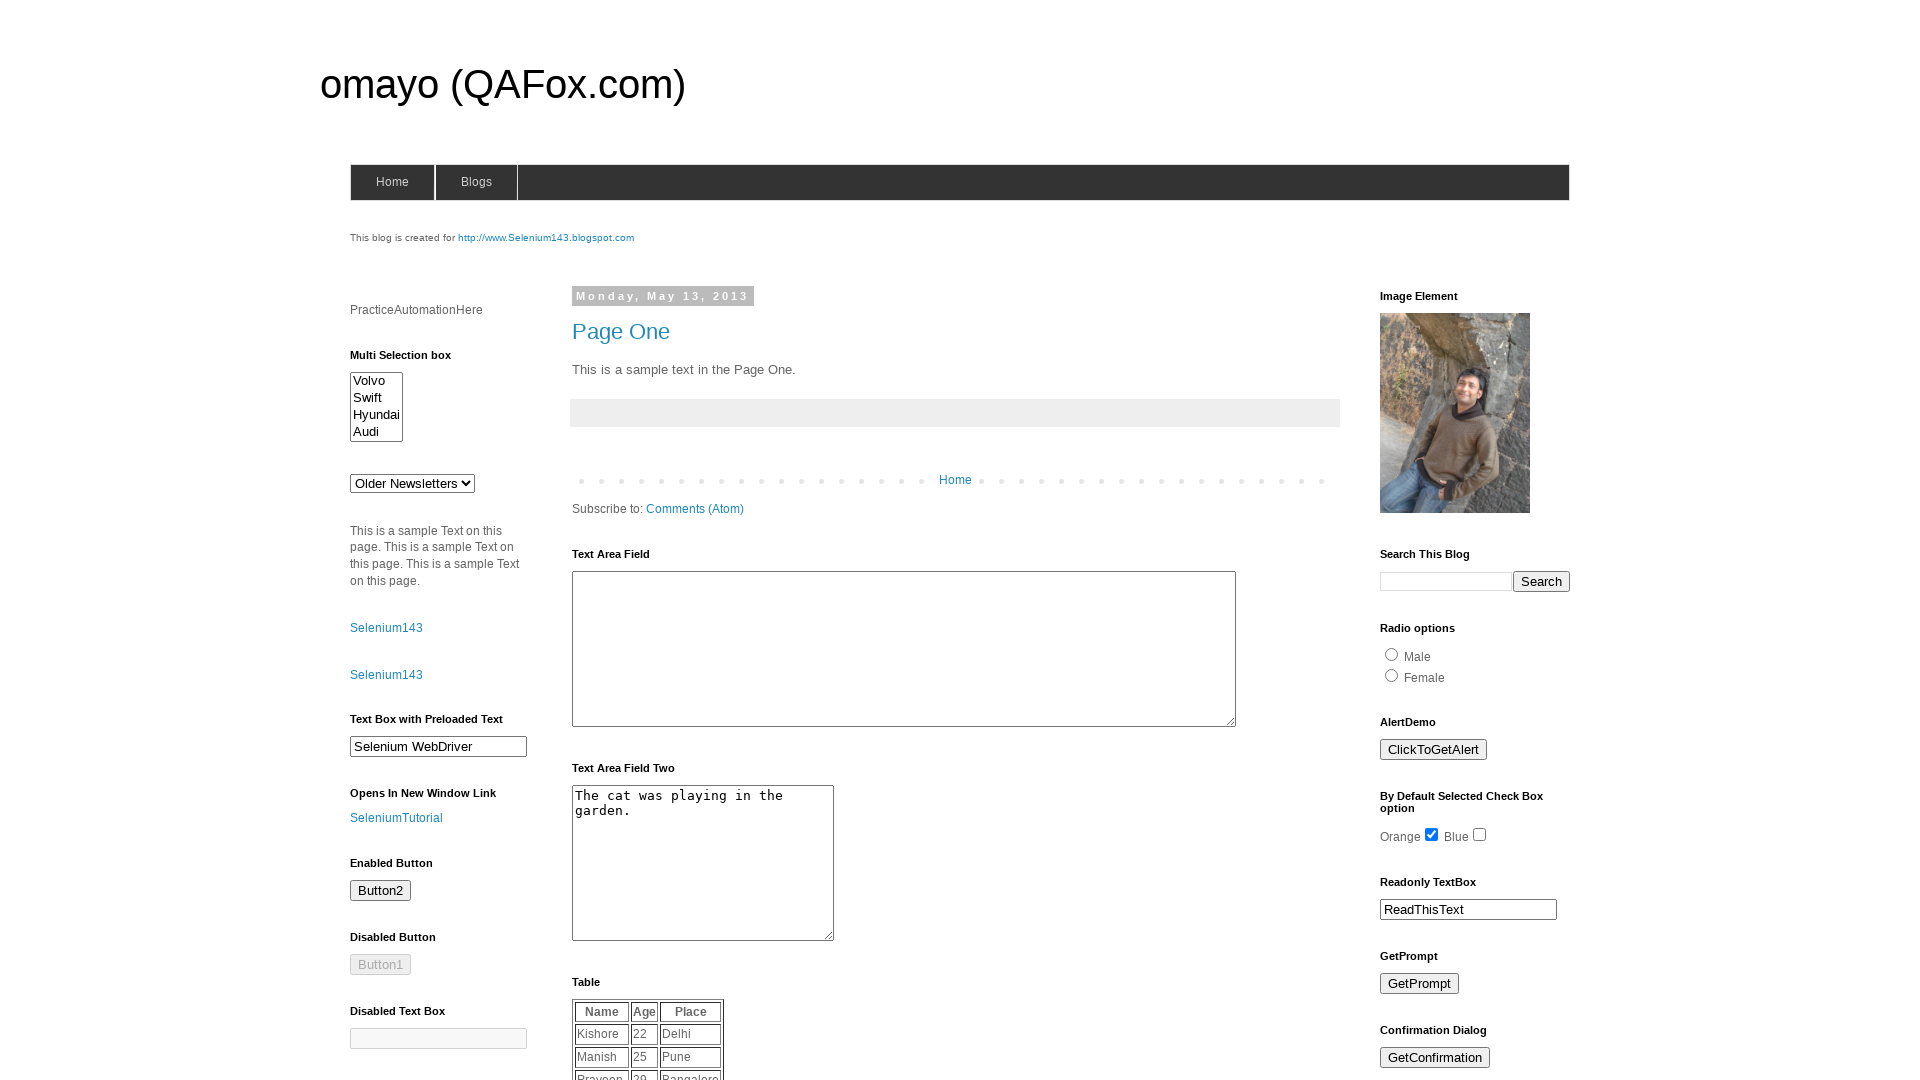

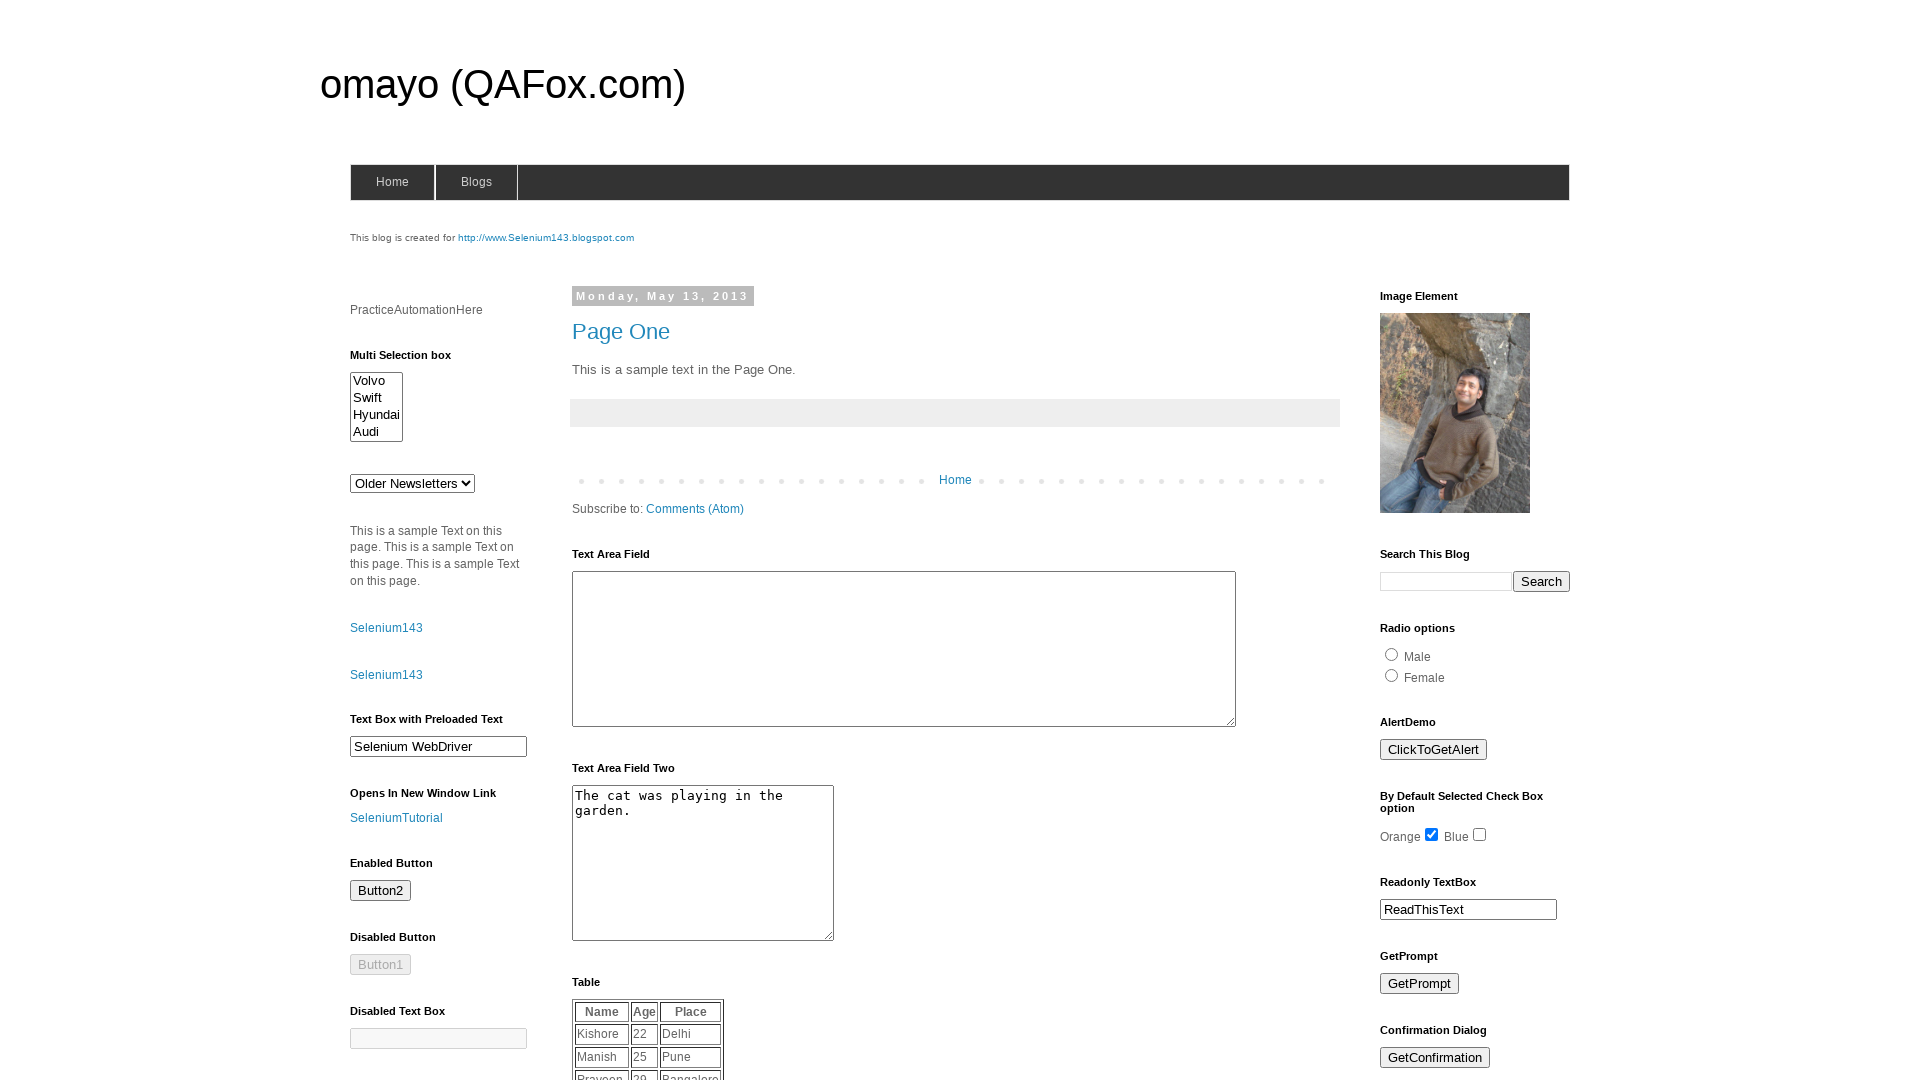